Tests the jQuery UI resizable component by dragging the resize handle to expand the element by 400 pixels in both width and height

Starting URL: https://jqueryui.com/resources/demos/resizable/default.html

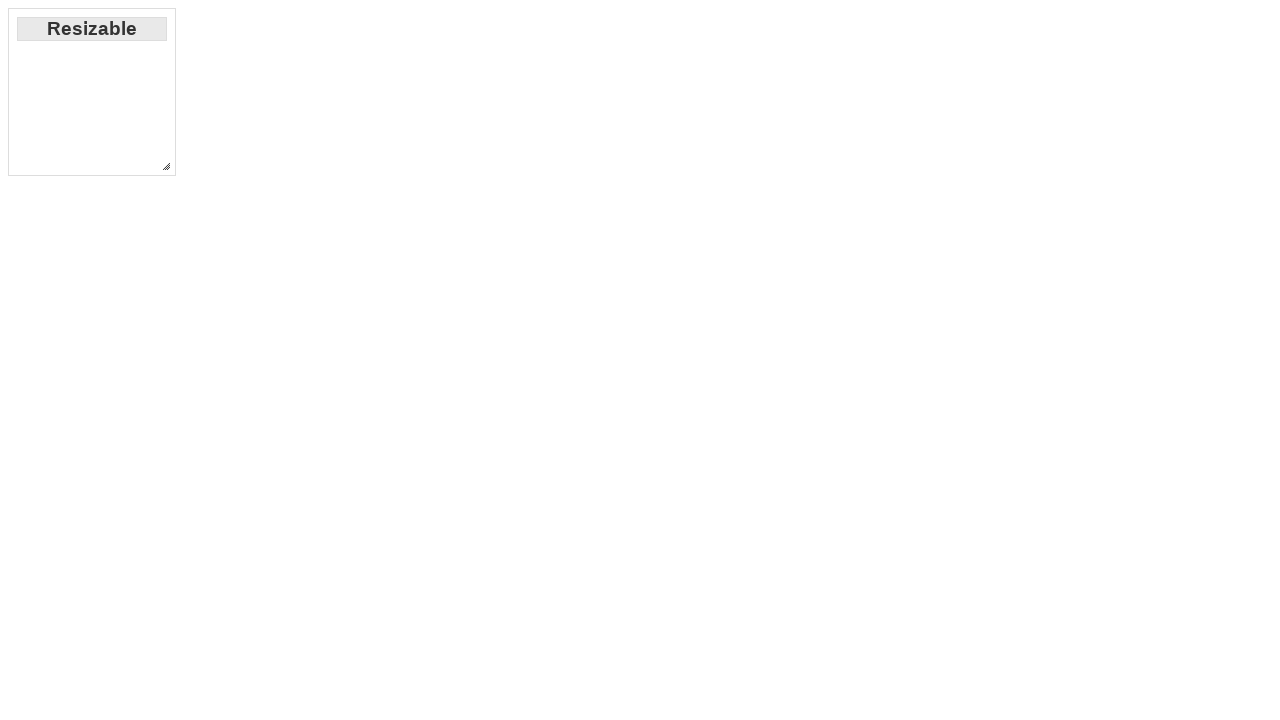

Located the resizable handle element
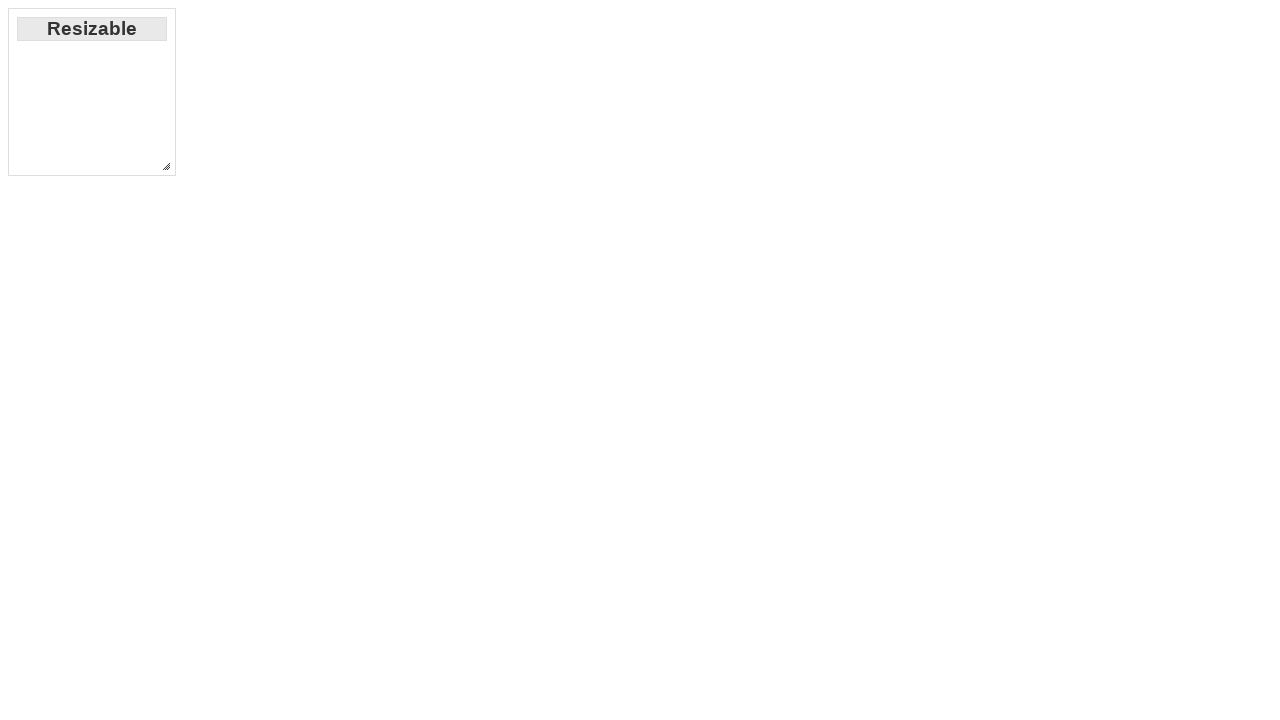

Resizable handle is now visible
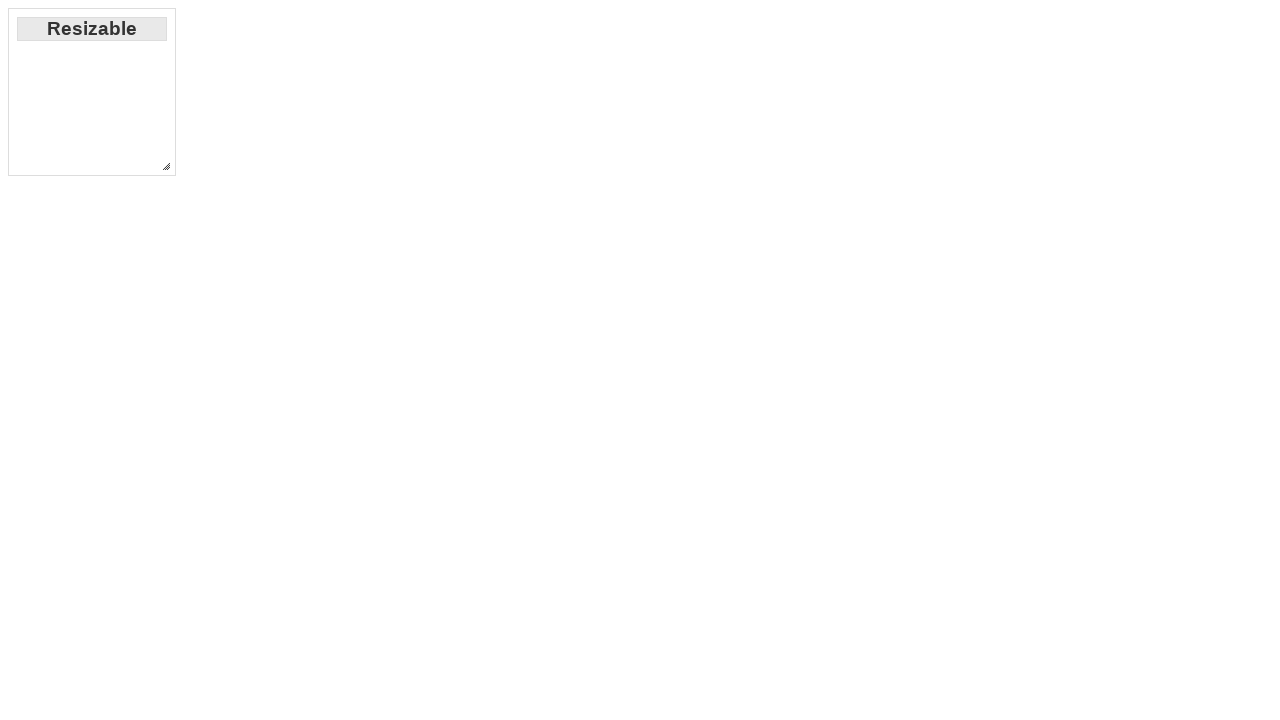

Retrieved bounding box of the resizable handle
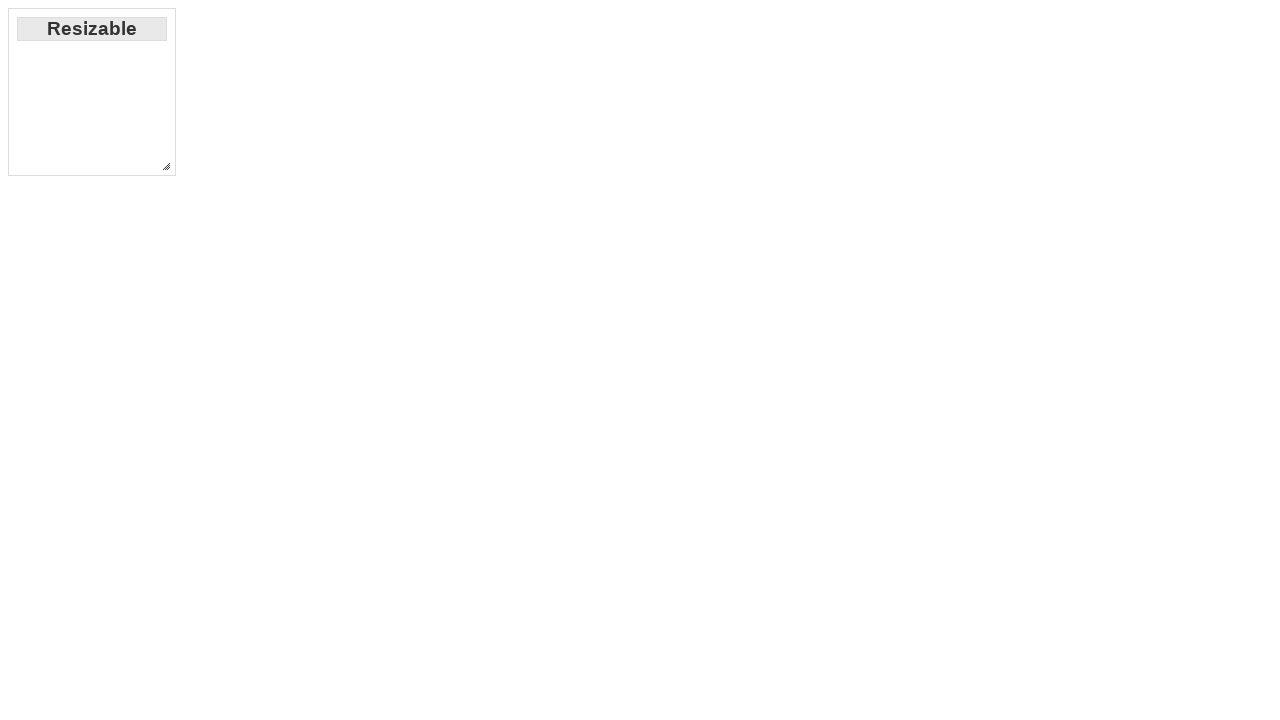

Moved mouse to the center of the resize handle at (166, 166)
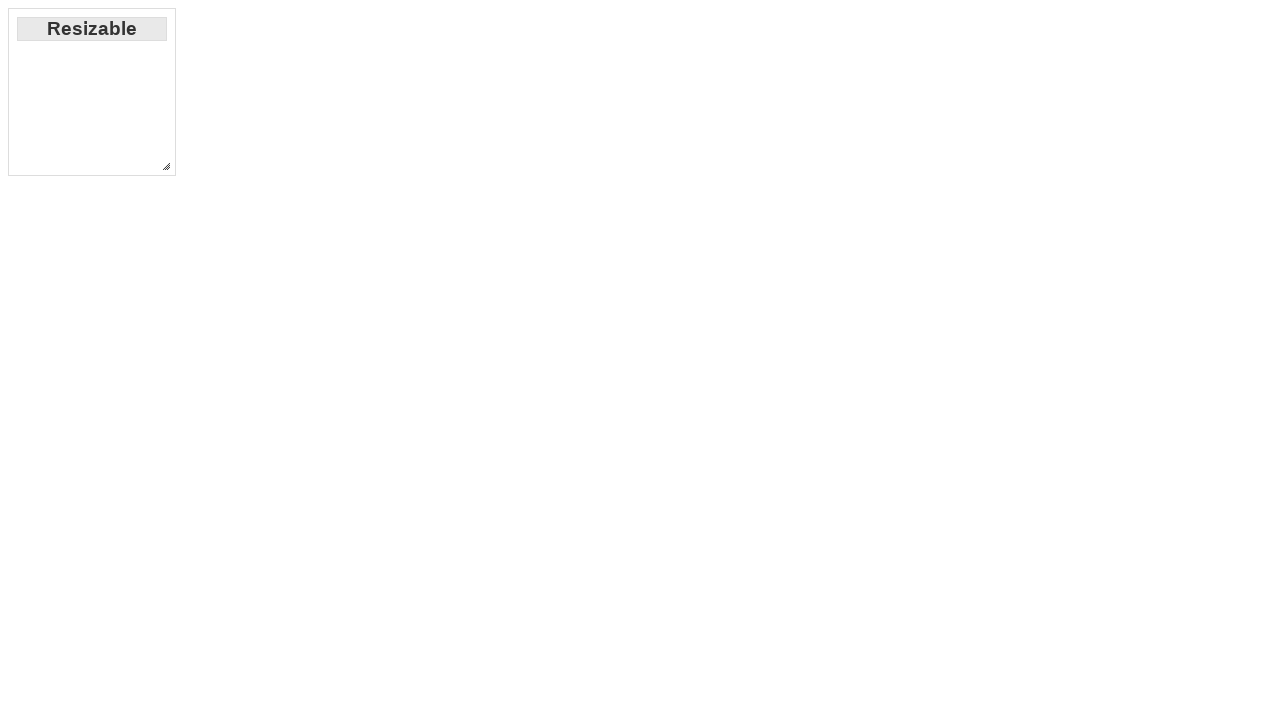

Pressed mouse button down on the resize handle at (166, 166)
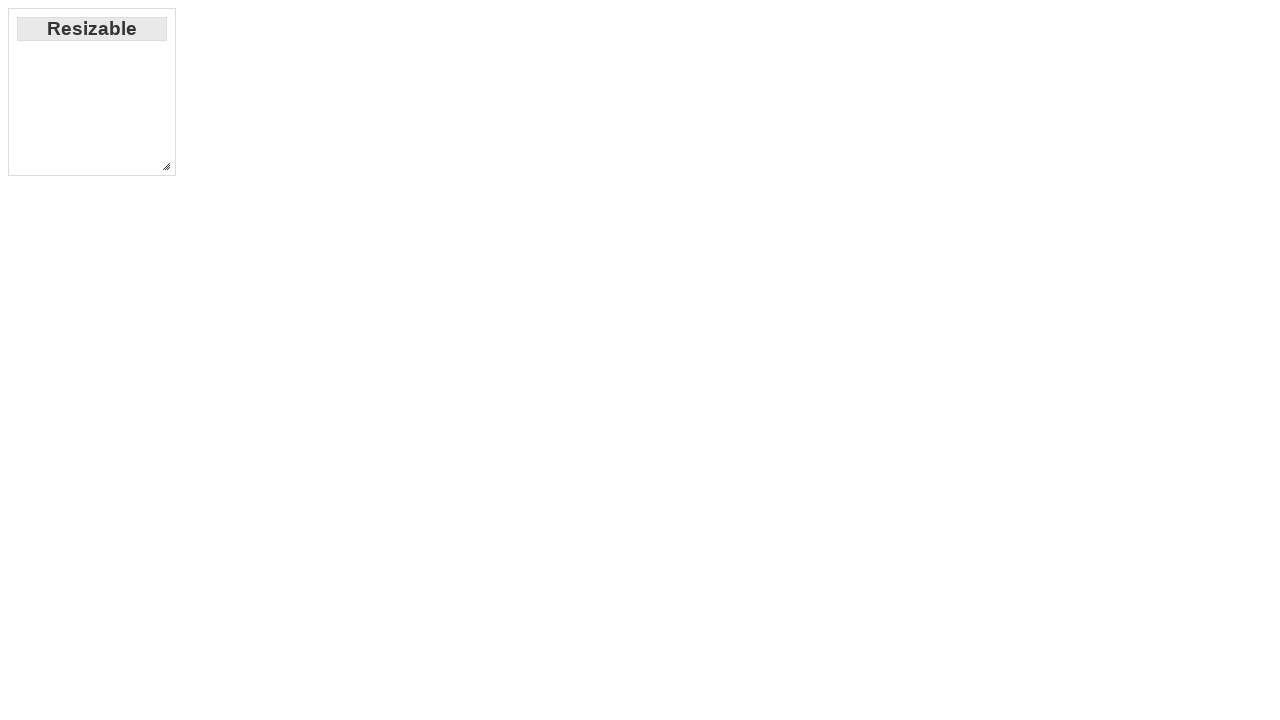

Dragged resize handle 400 pixels right and 400 pixels down at (566, 566)
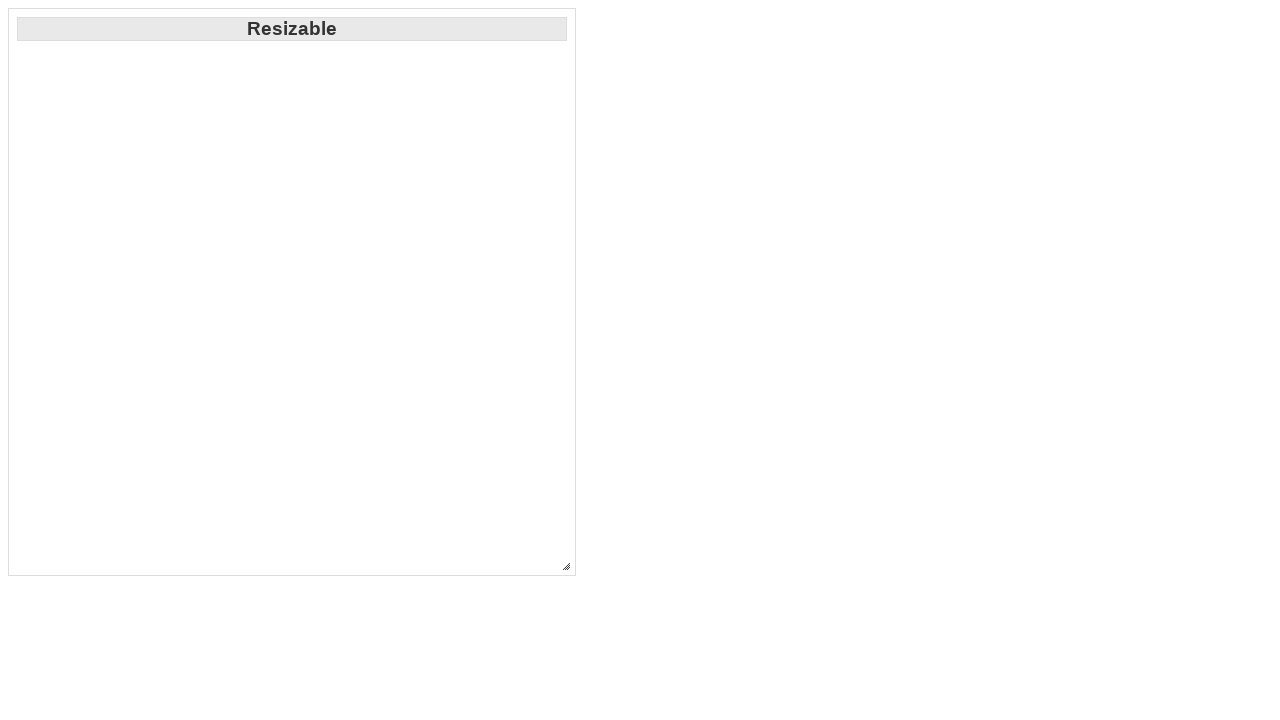

Released mouse button, resizing complete at (566, 566)
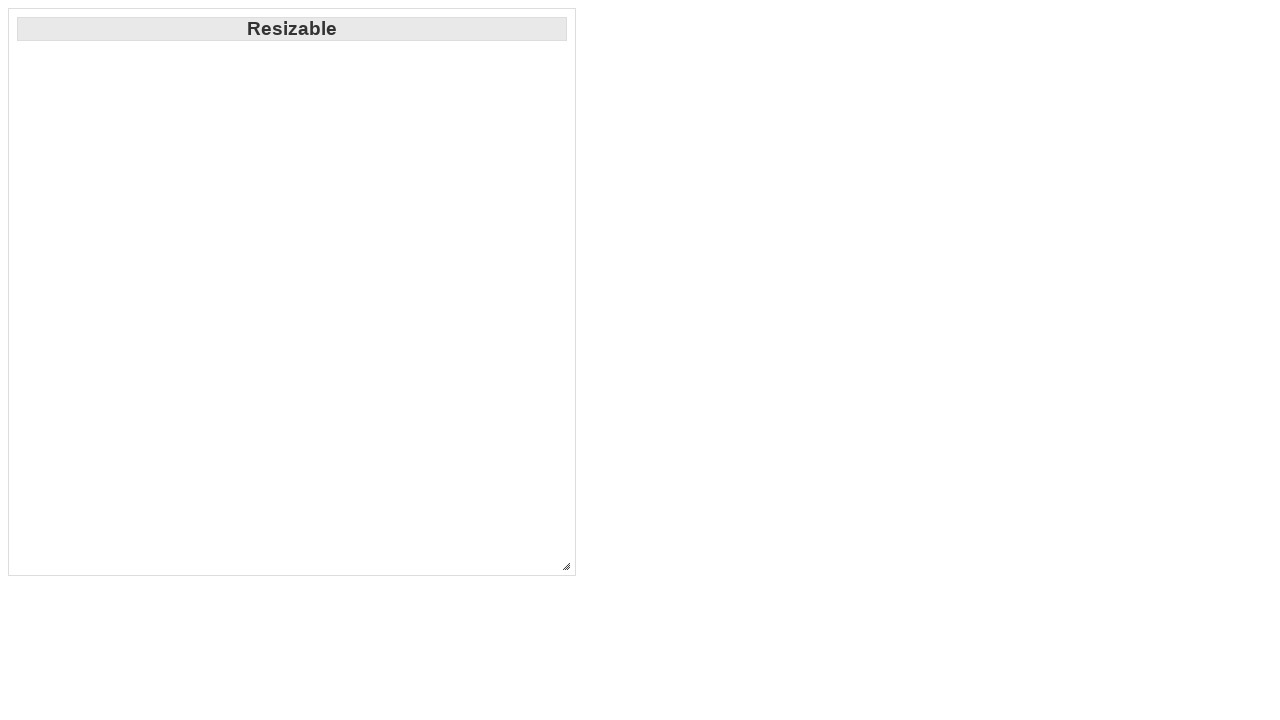

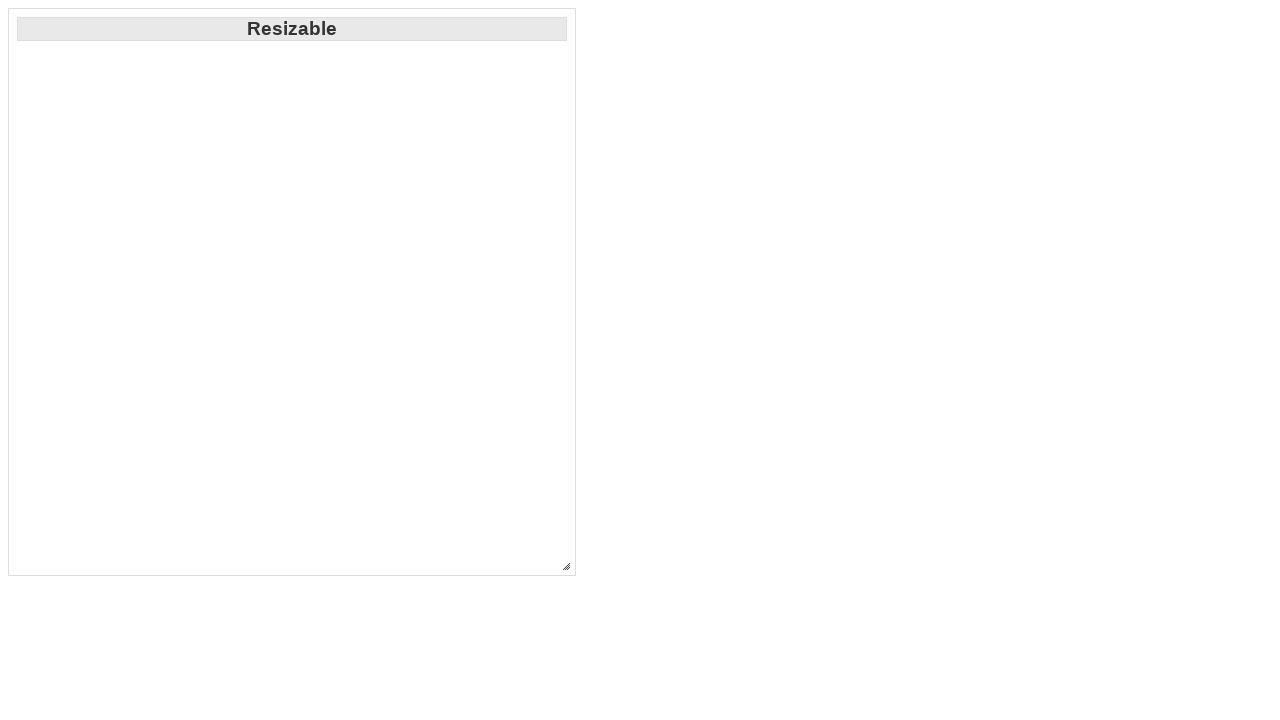